Tests the search functionality on FirstCry e-commerce website by verifying the search bar is visible, entering a product name "shoes", and clicking the search button.

Starting URL: https://www.firstcry.com/

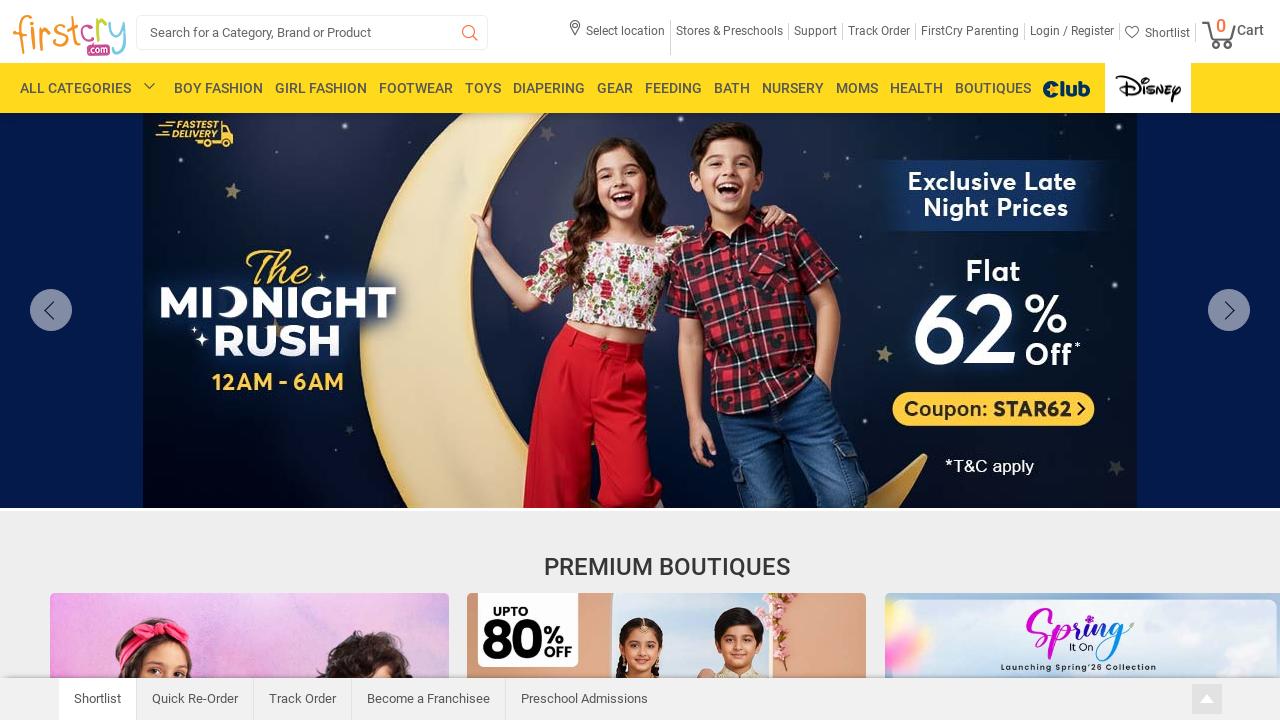

Search bar element is visible and ready
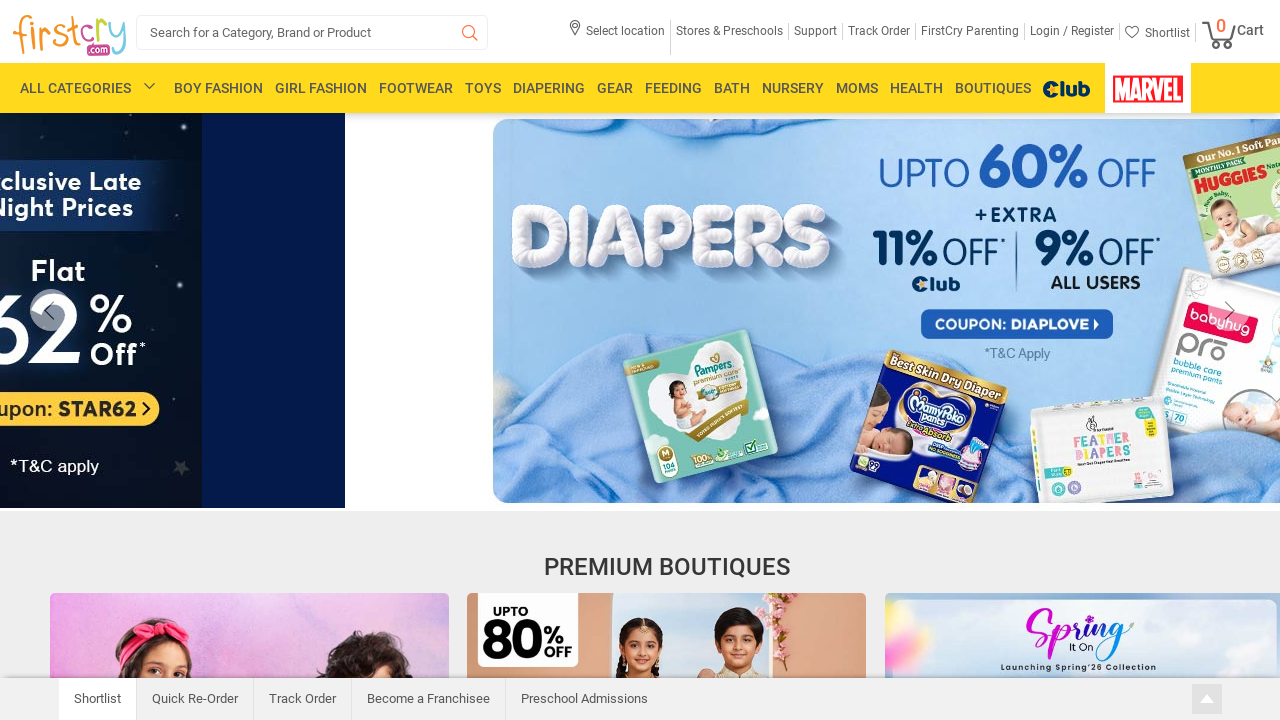

Entered 'shoes' into the search box on #search_box
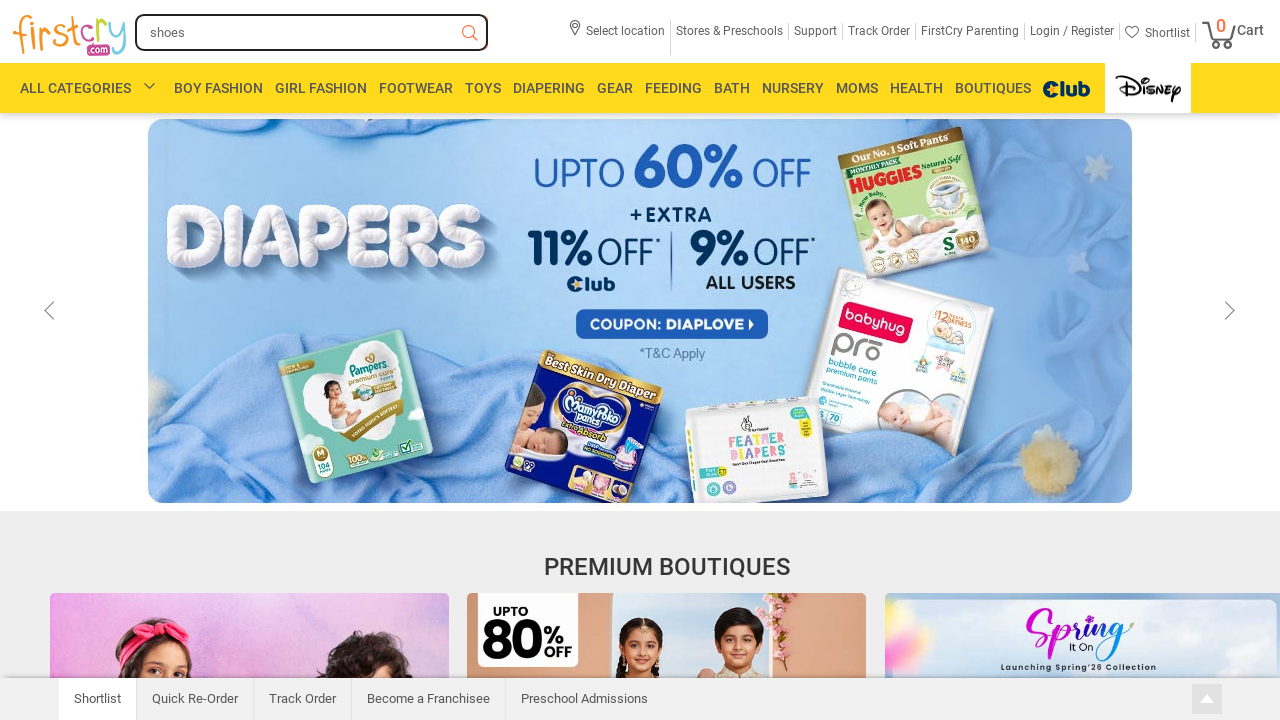

Clicked the search button to submit query at (470, 34) on xpath=//span[@class='search-button']
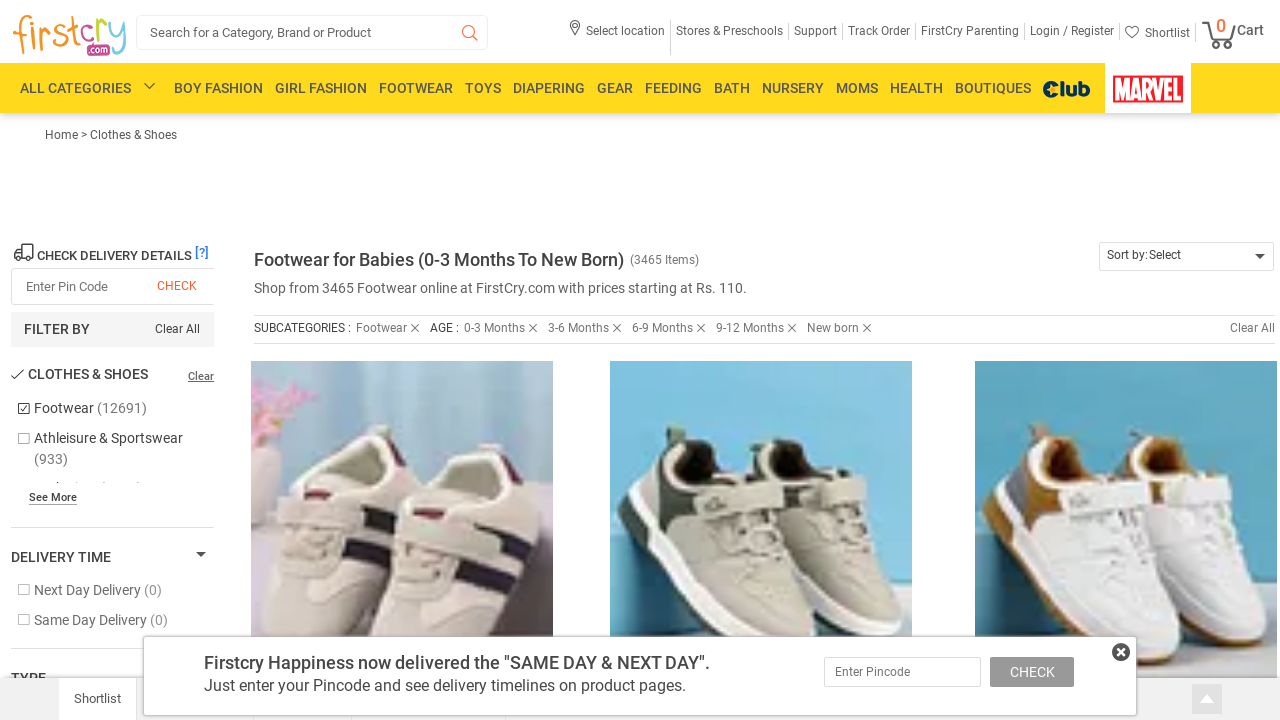

Search results page has loaded and network is idle
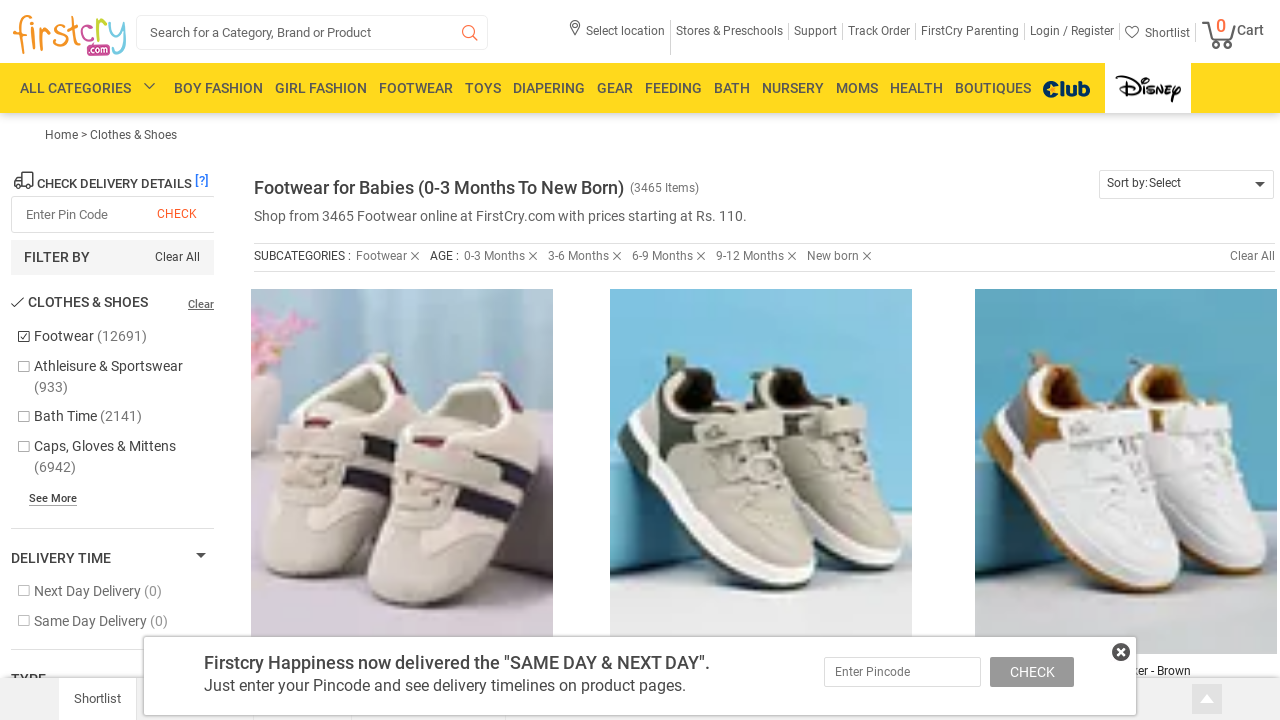

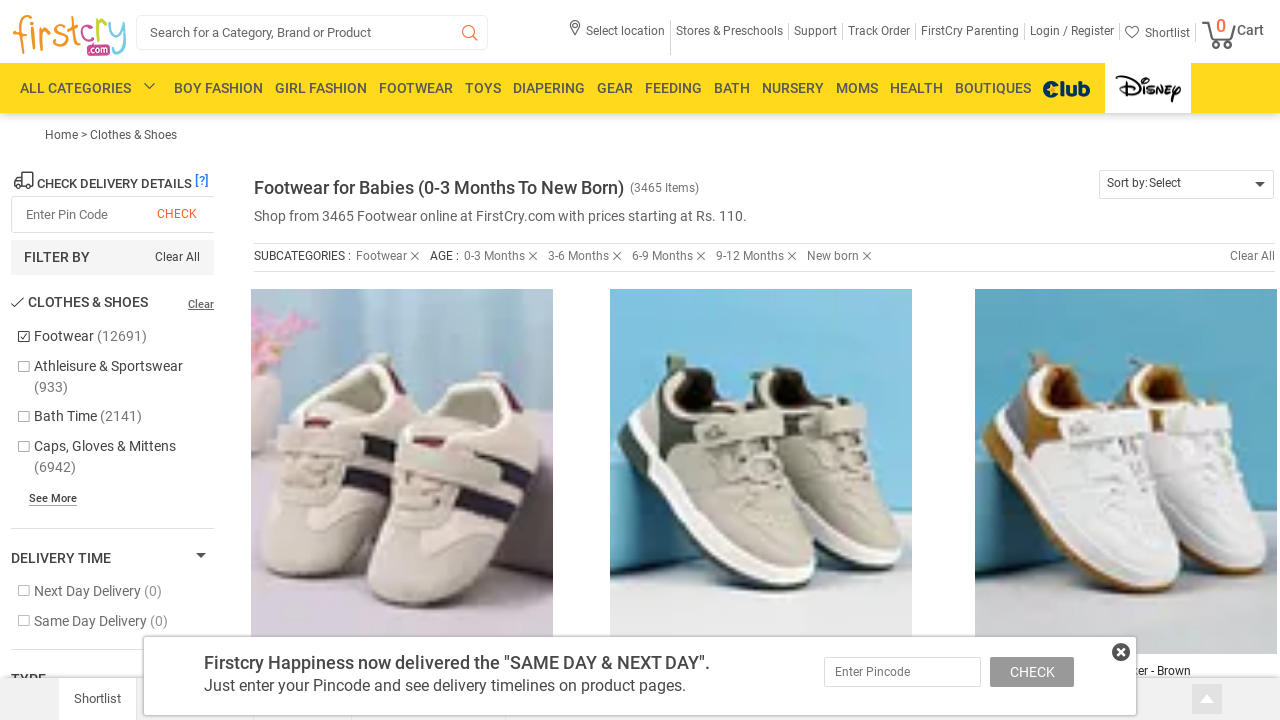